Tests checkbox interaction by toggling checkbox states and verifying the changes

Starting URL: https://the-internet.herokuapp.com/checkboxes

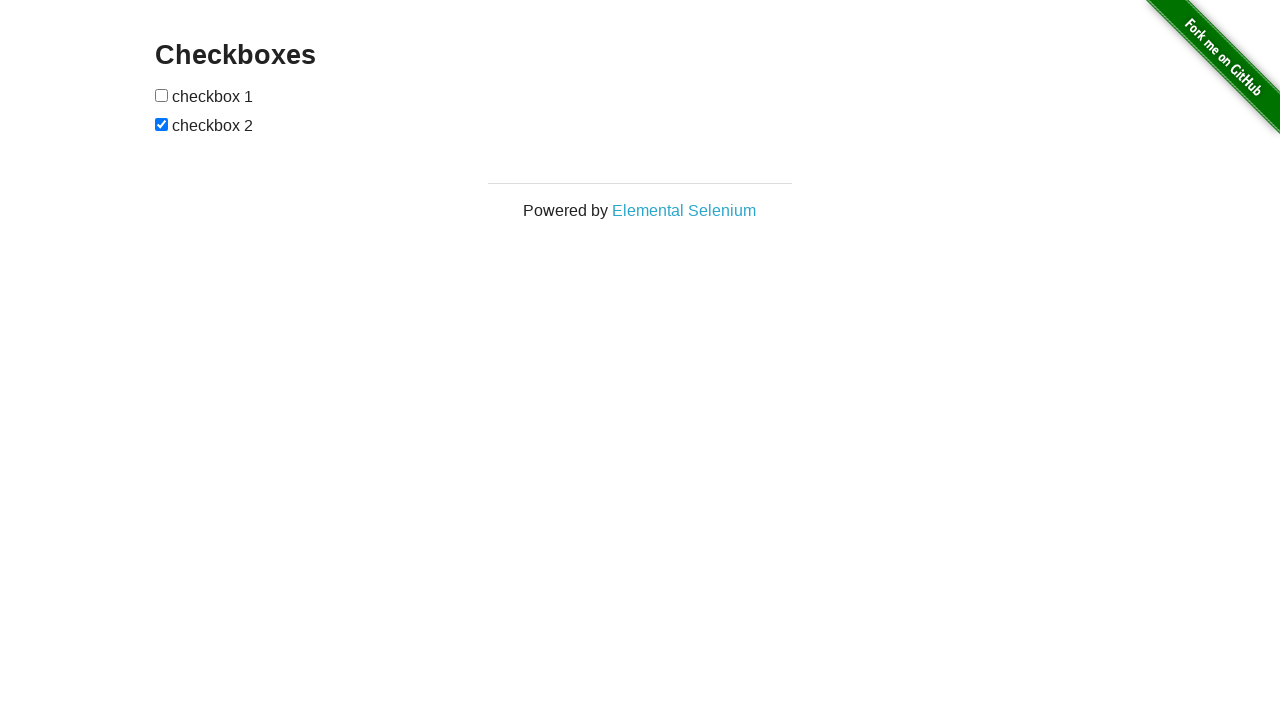

Located first checkbox element
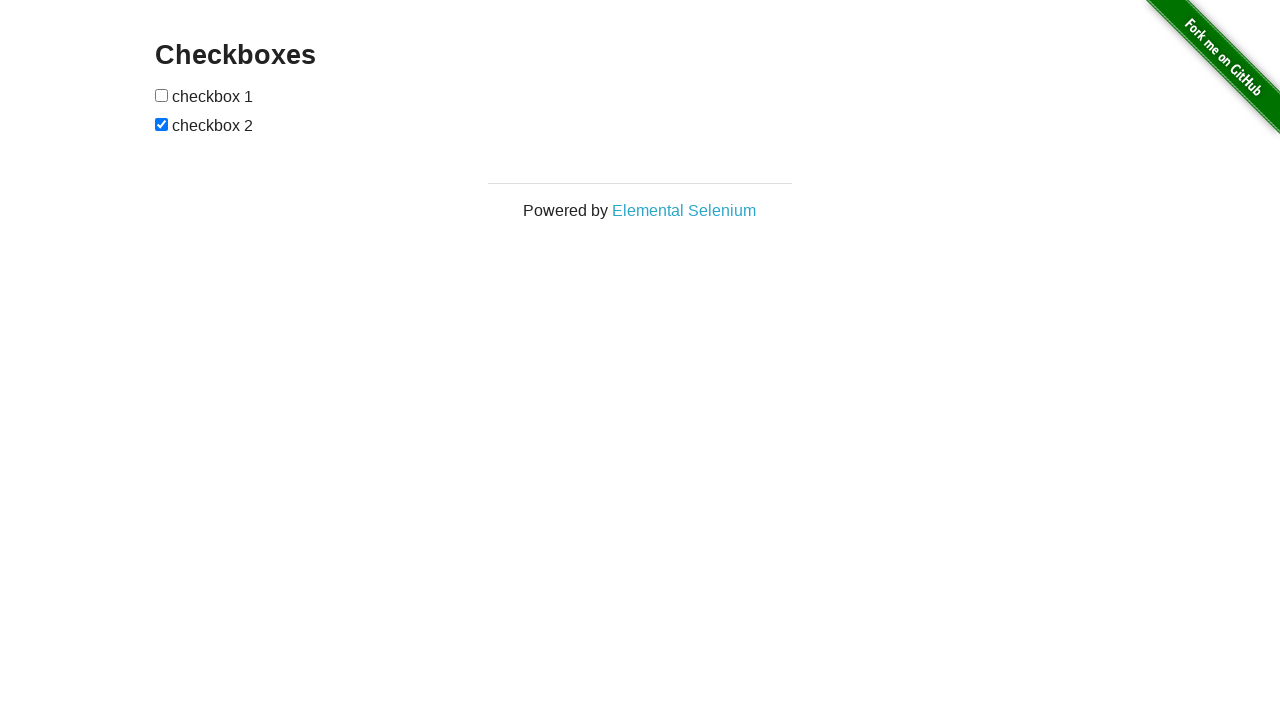

Located second checkbox element
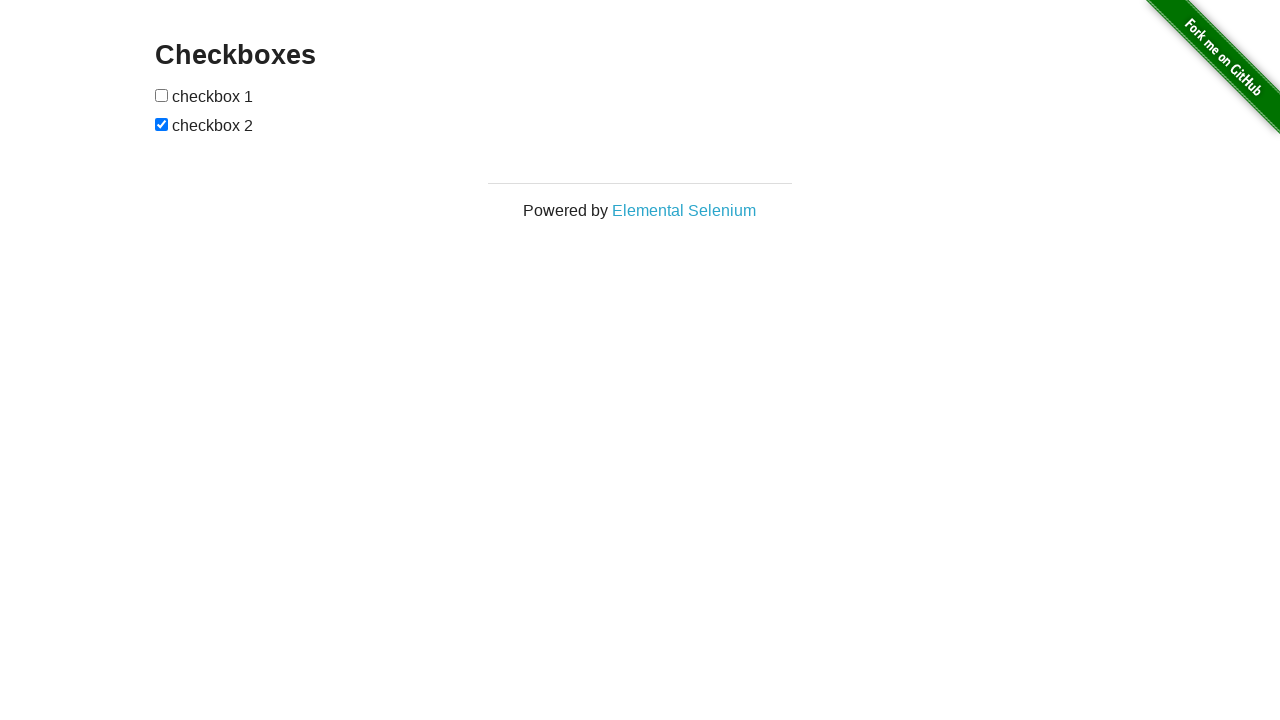

Retrieved initial state of checkbox 1: False
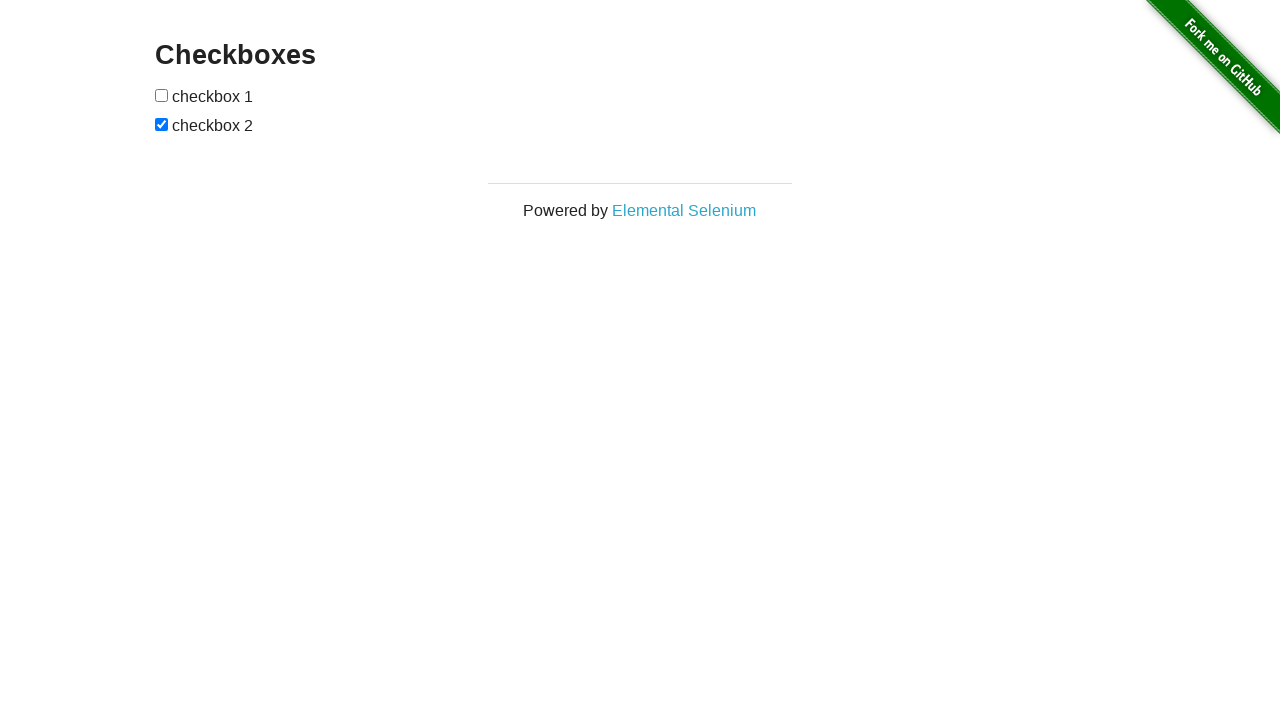

Retrieved initial state of checkbox 2: True
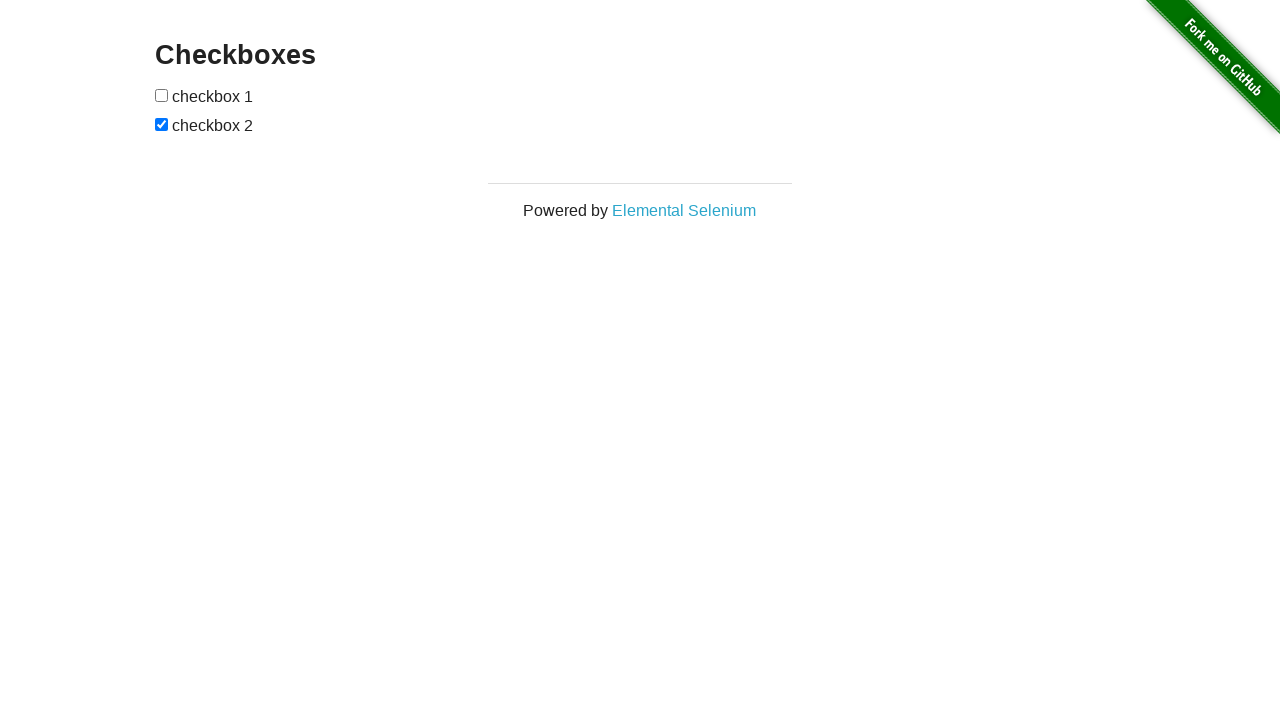

Clicked checkbox 1 to toggle its state at (162, 95) on xpath=//form[@id='checkboxes']//input[1]
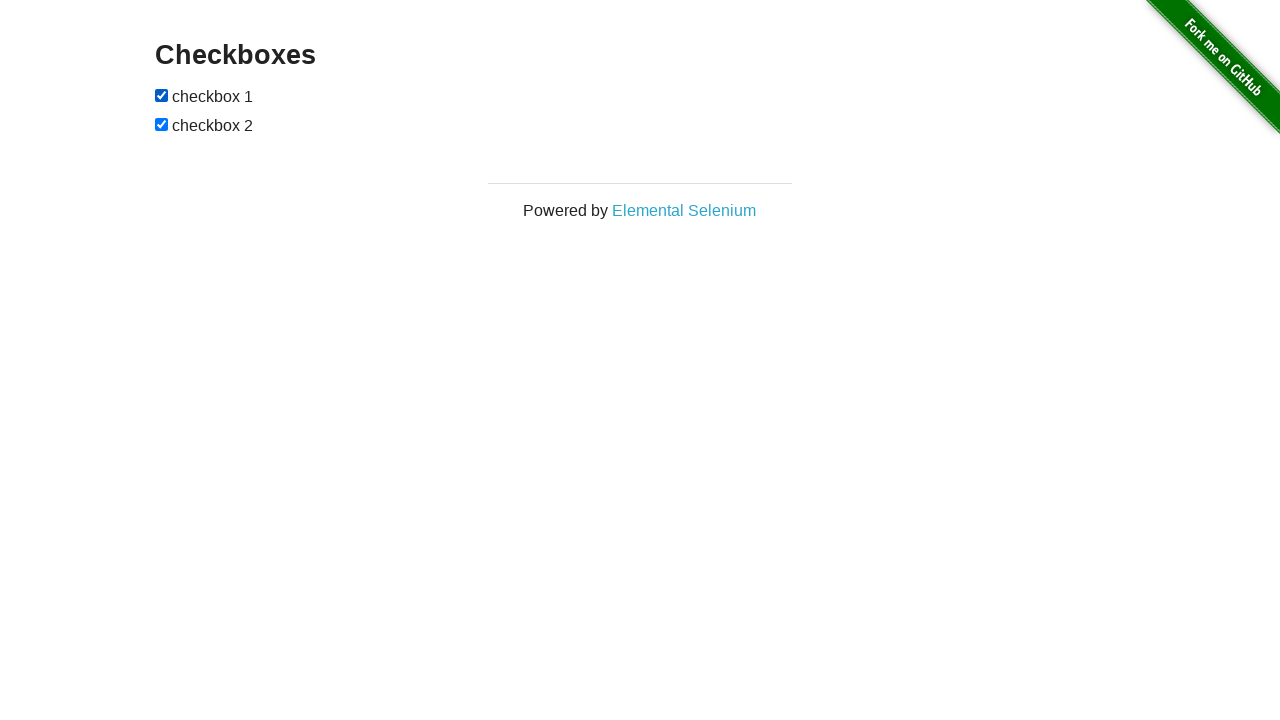

Verified checkbox 1 is now checked
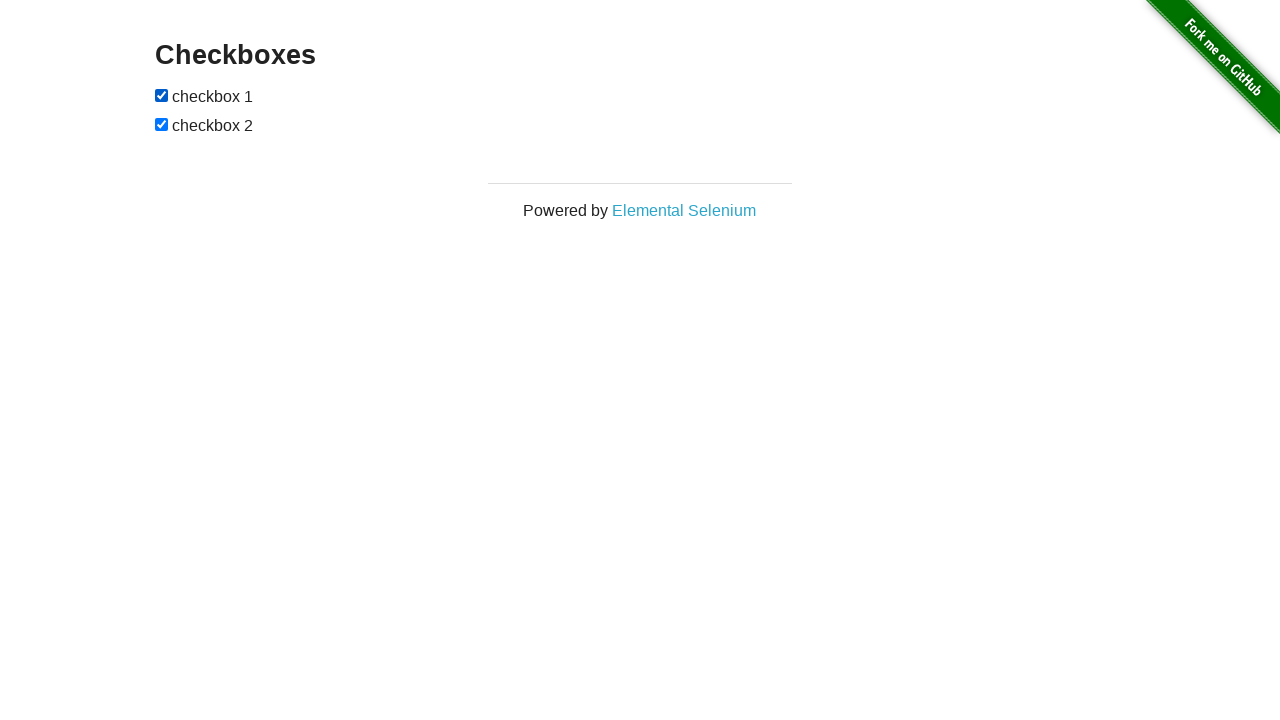

Clicked checkbox 2 to uncheck it at (162, 124) on xpath=//form[@id='checkboxes']//input[2]
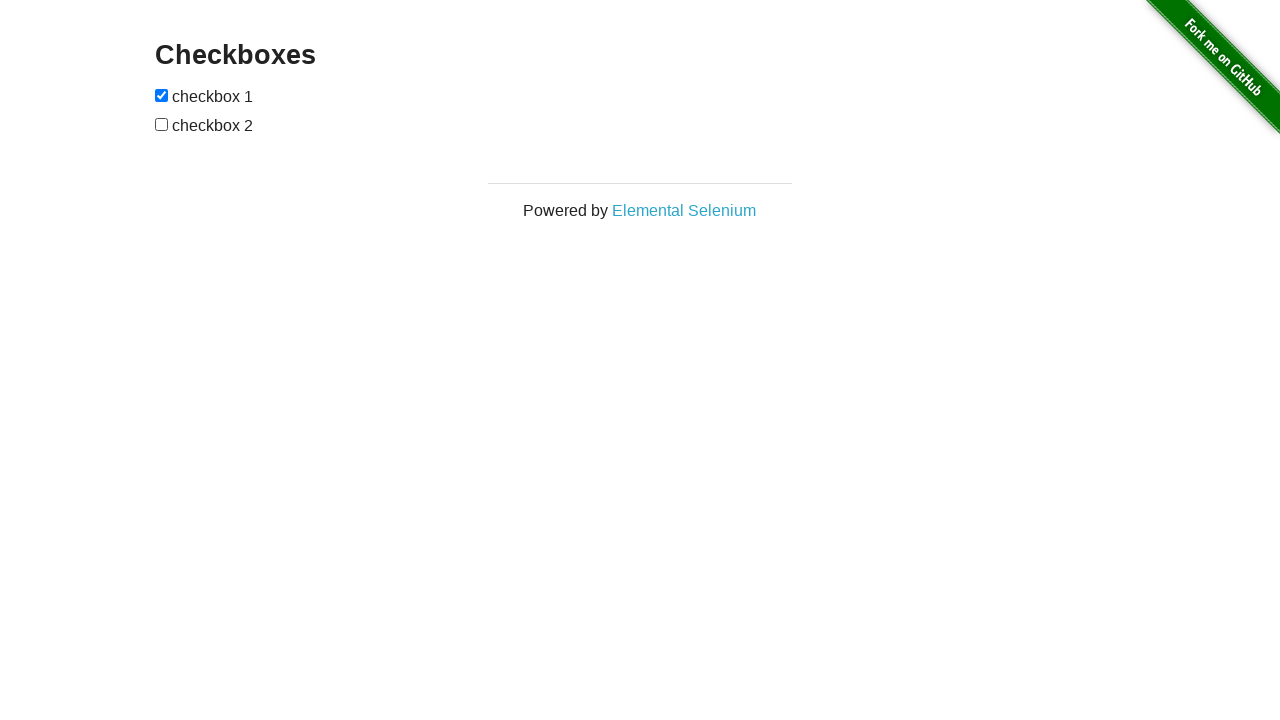

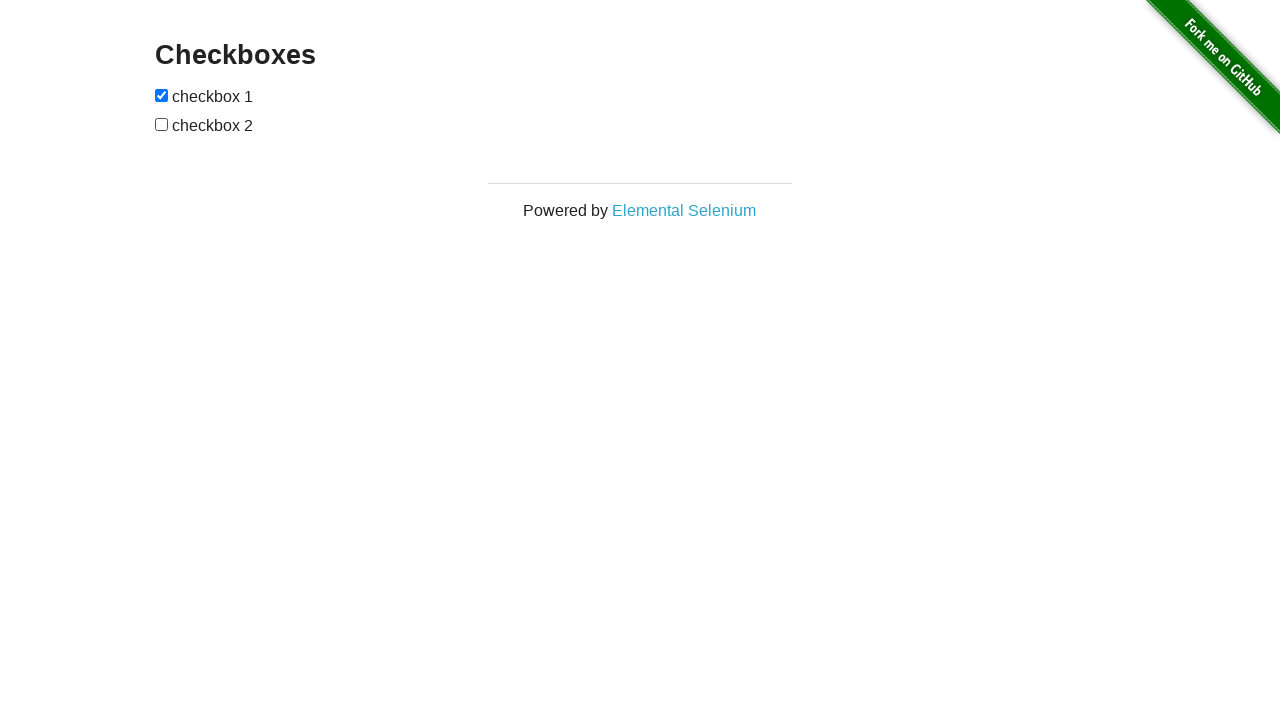